Tests that todo data persists after page reload

Starting URL: https://demo.playwright.dev/todomvc

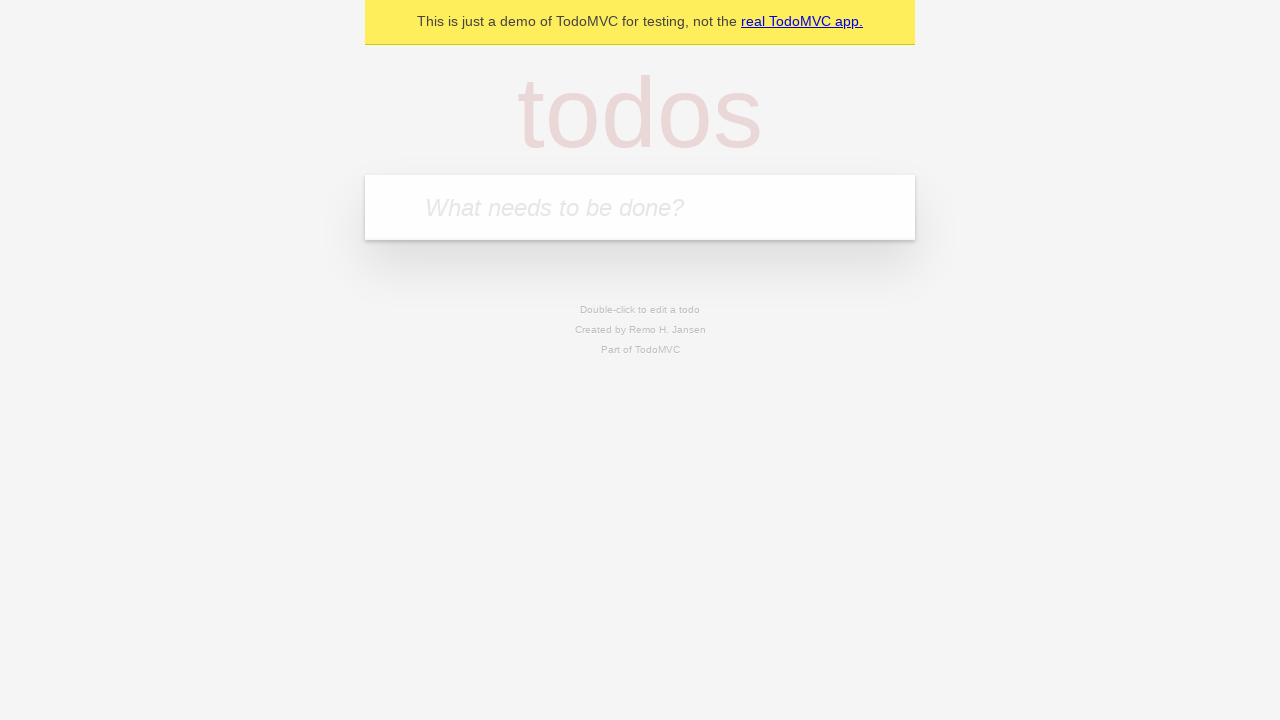

Filled todo input with 'buy some cheese' on internal:attr=[placeholder="What needs to be done?"i]
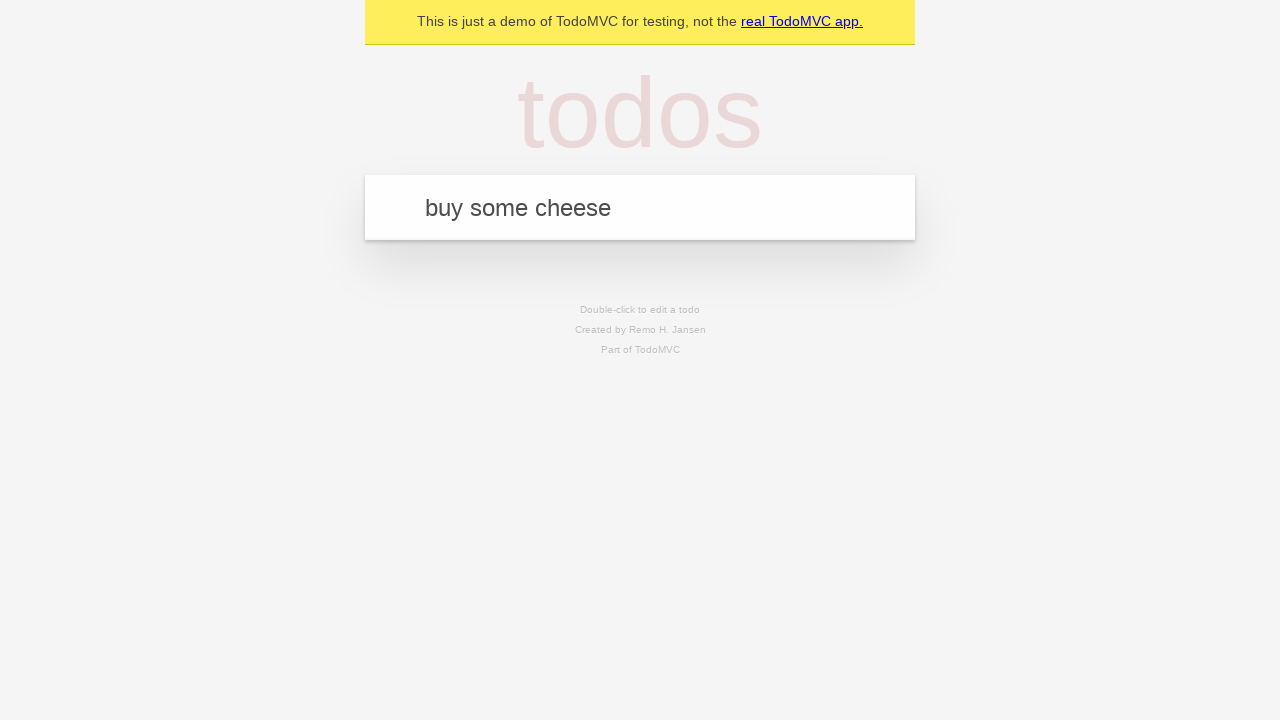

Pressed Enter to create todo 'buy some cheese' on internal:attr=[placeholder="What needs to be done?"i]
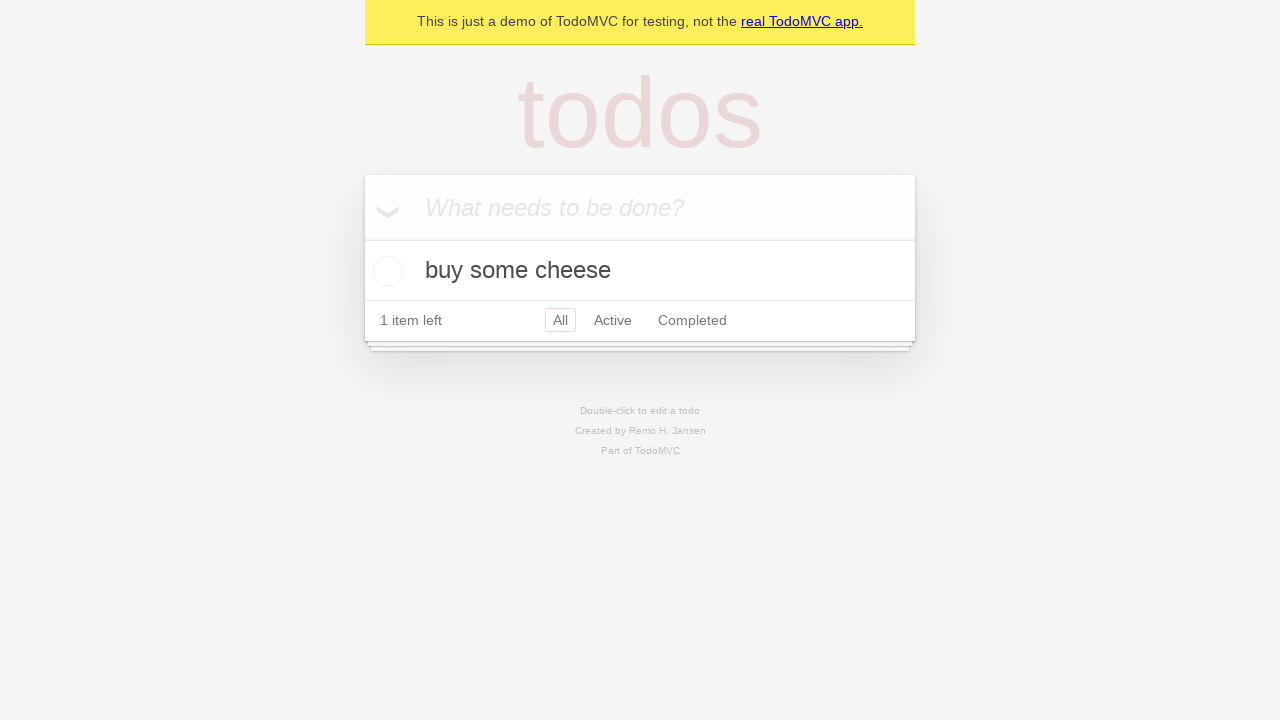

Filled todo input with 'feed the cat' on internal:attr=[placeholder="What needs to be done?"i]
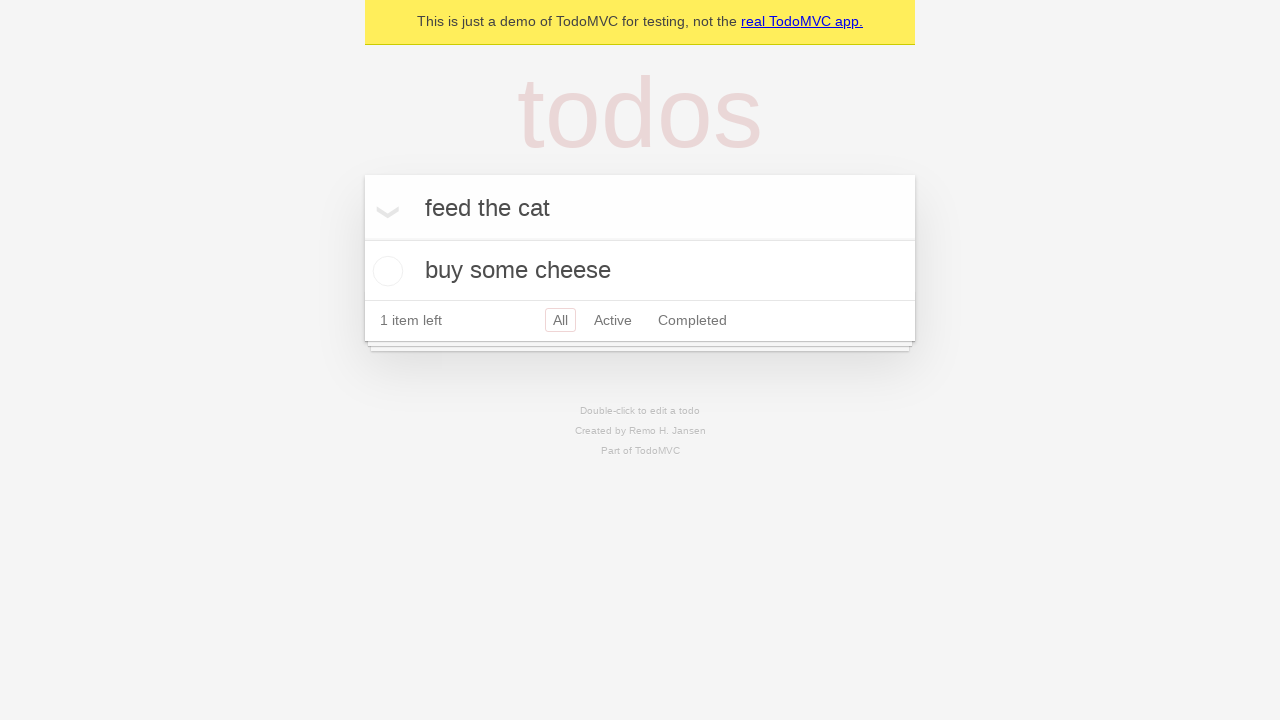

Pressed Enter to create todo 'feed the cat' on internal:attr=[placeholder="What needs to be done?"i]
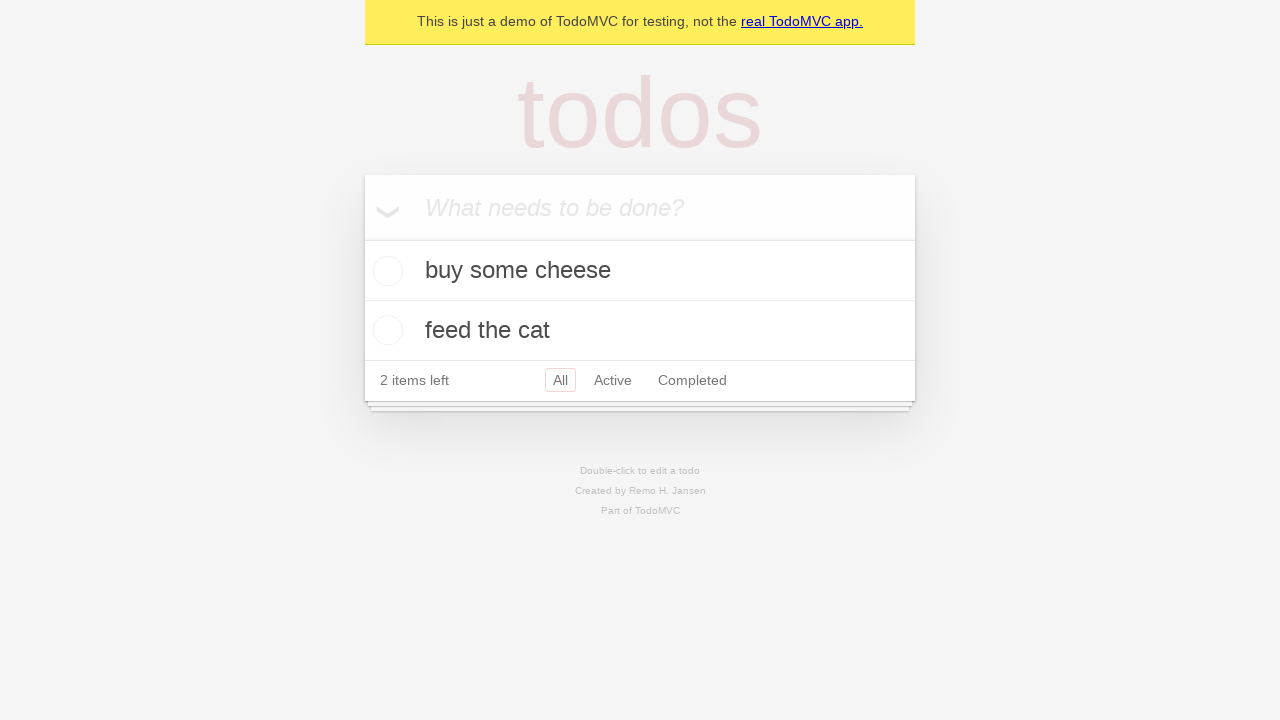

Second todo item loaded and visible
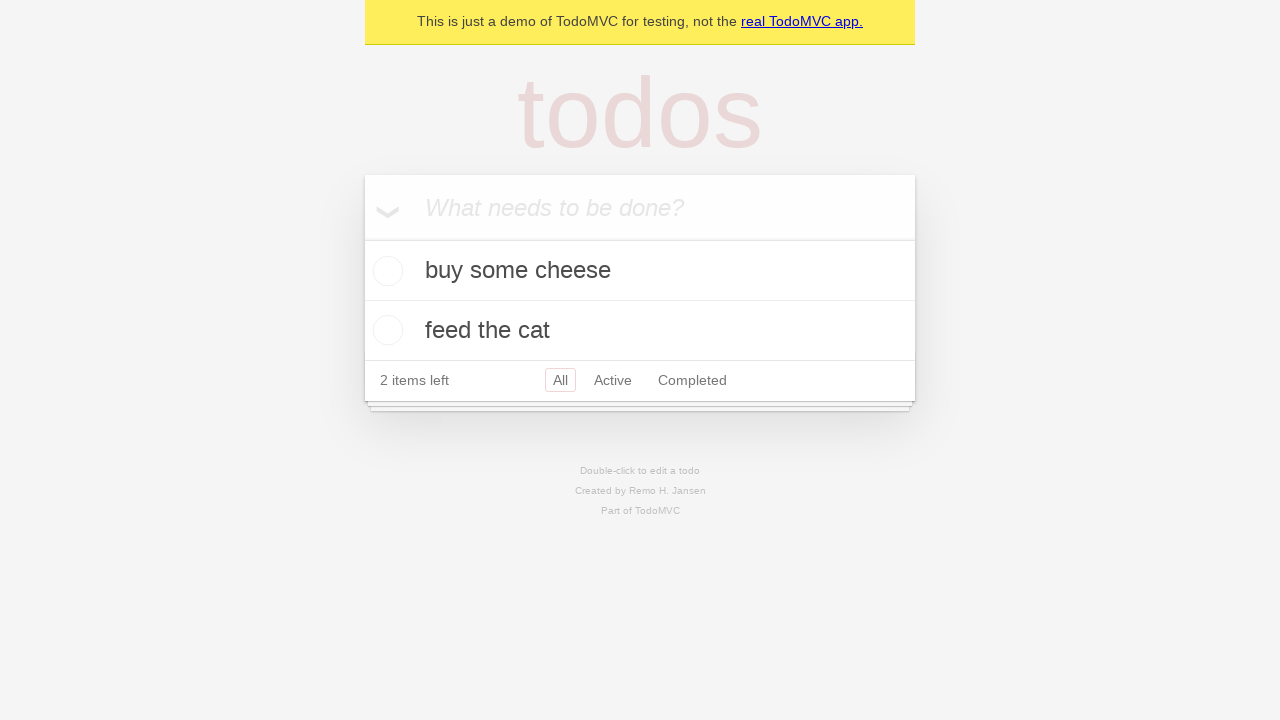

Checked the first todo item at (385, 271) on [data-testid='todo-item'] >> nth=0 >> internal:role=checkbox
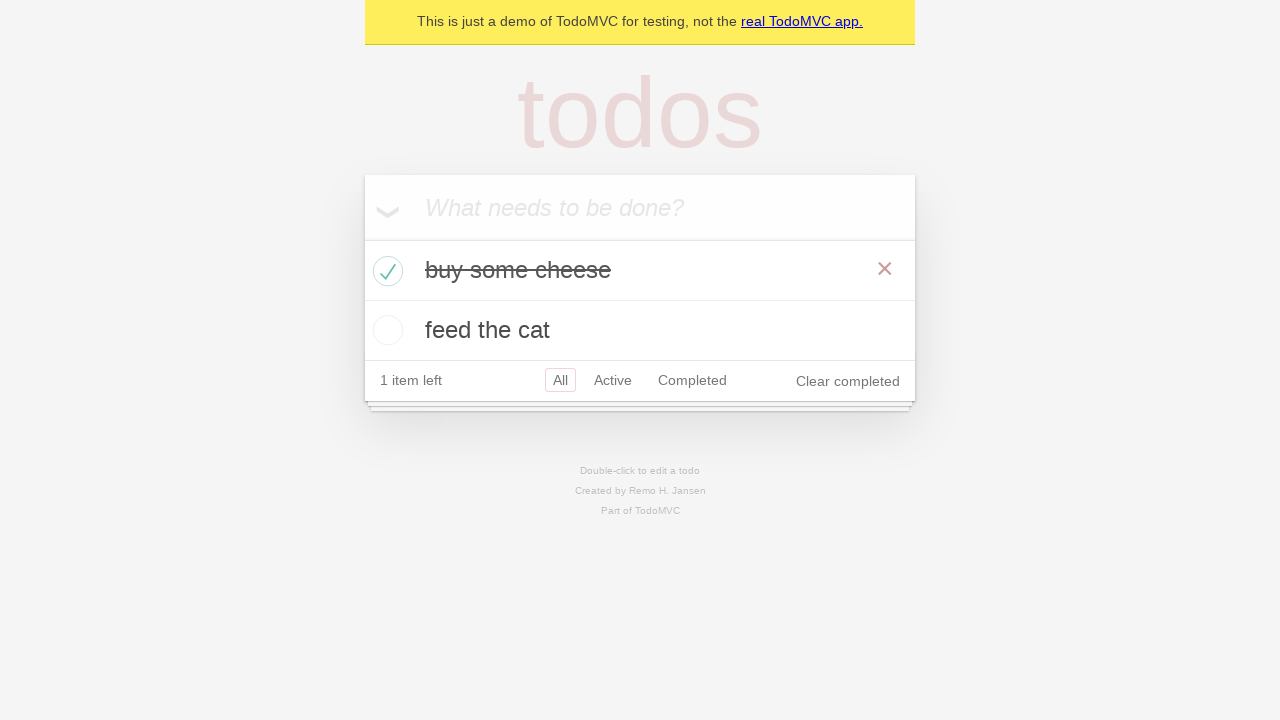

Page reloaded to test data persistence
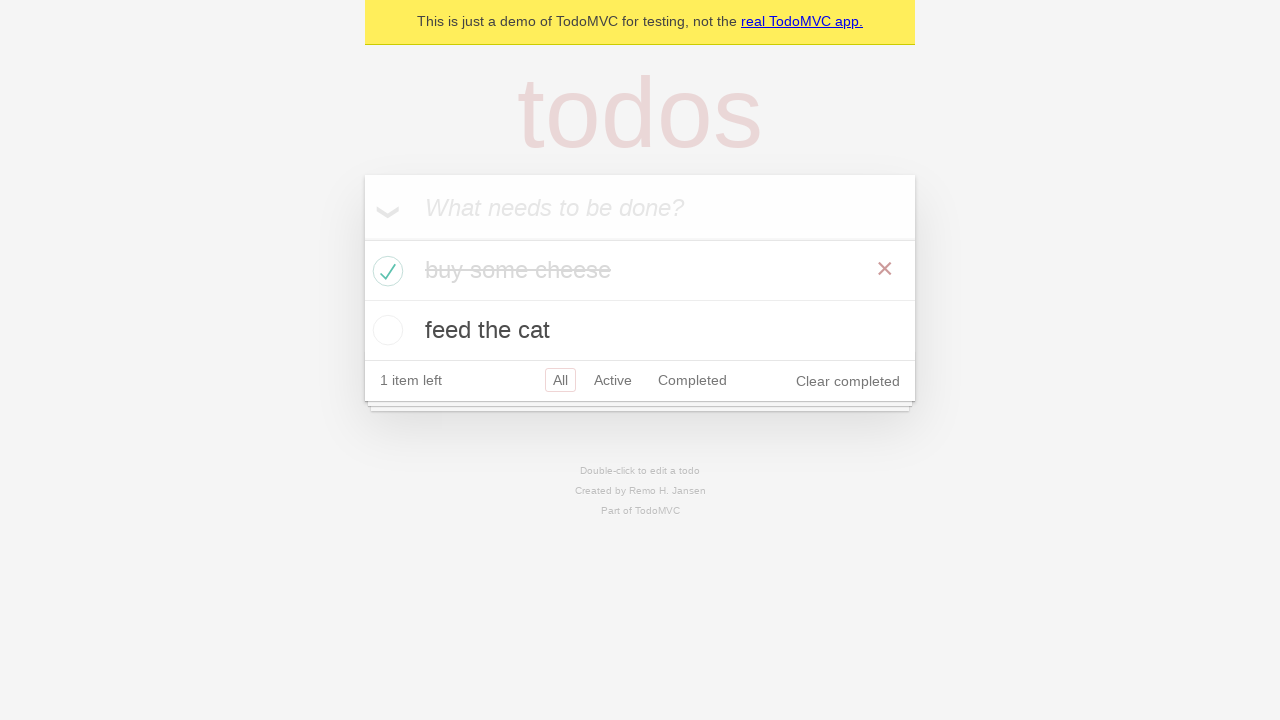

Todo items restored after page reload - data persisted successfully
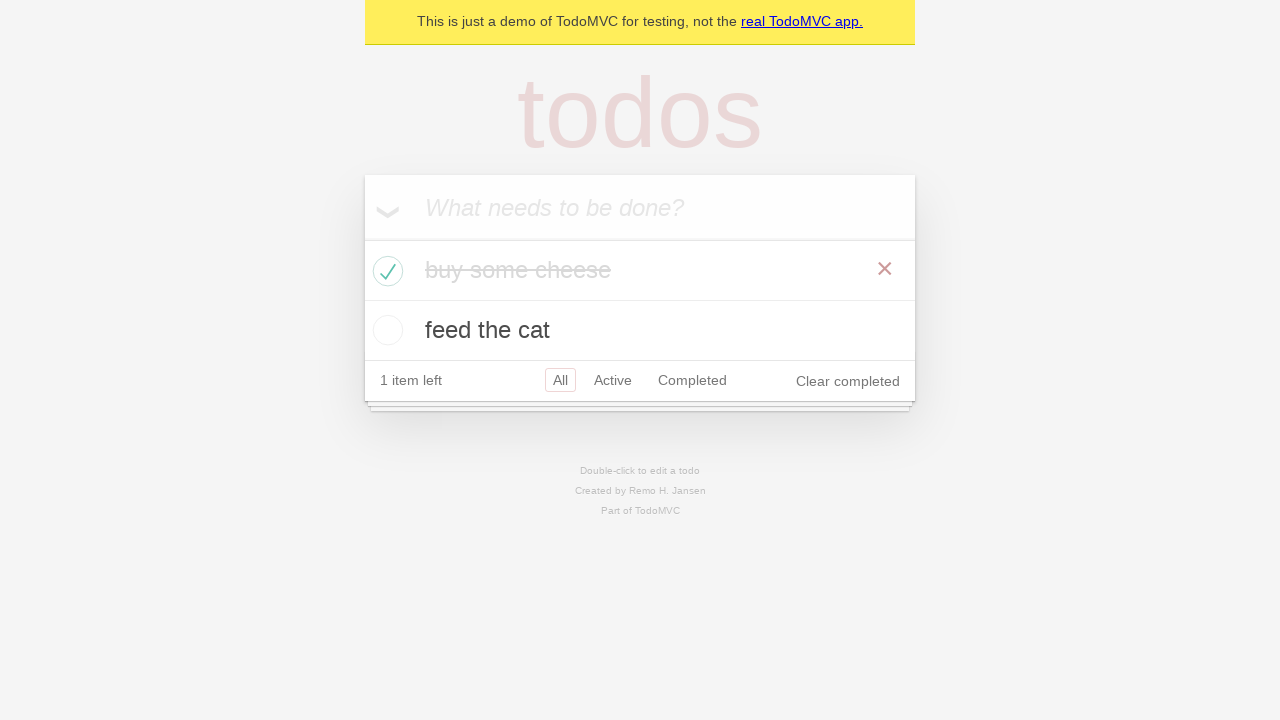

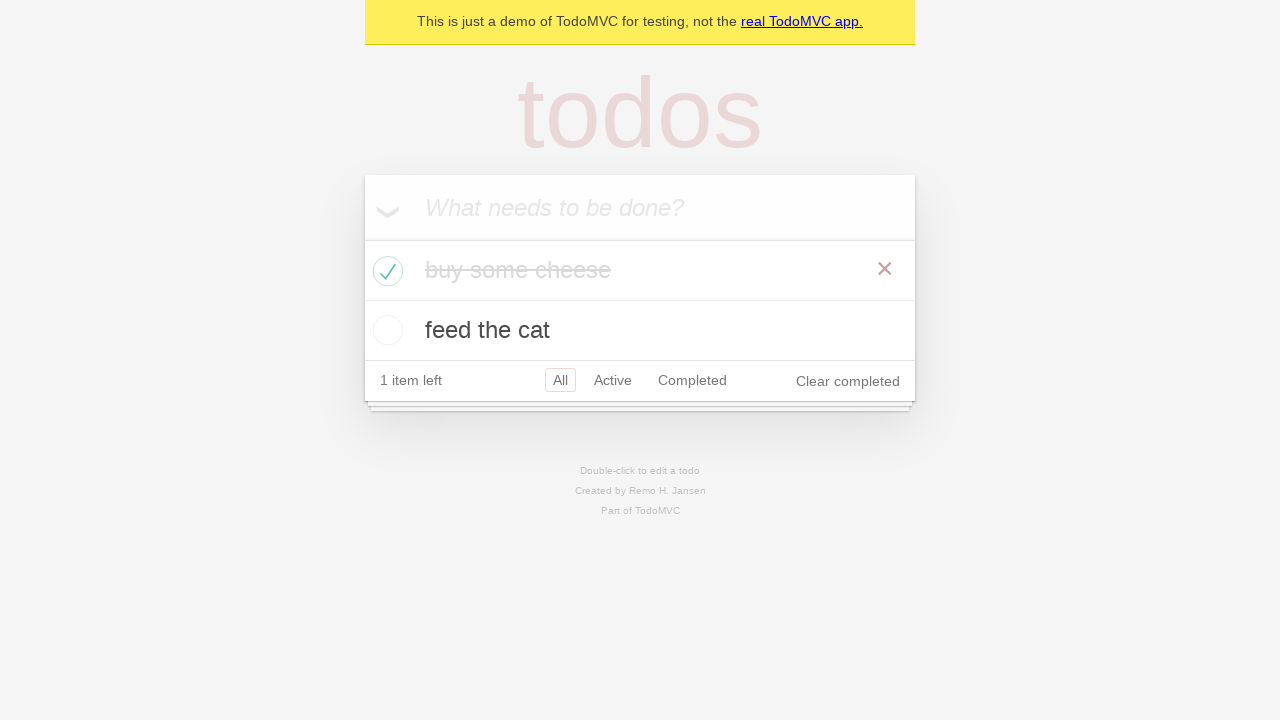